Tests JavaScript confirm dialog by clicking a button to trigger it, dismissing the dialog, and verifying the result message

Starting URL: https://testcenter.techproeducation.com/index.php?page=javascript-alerts

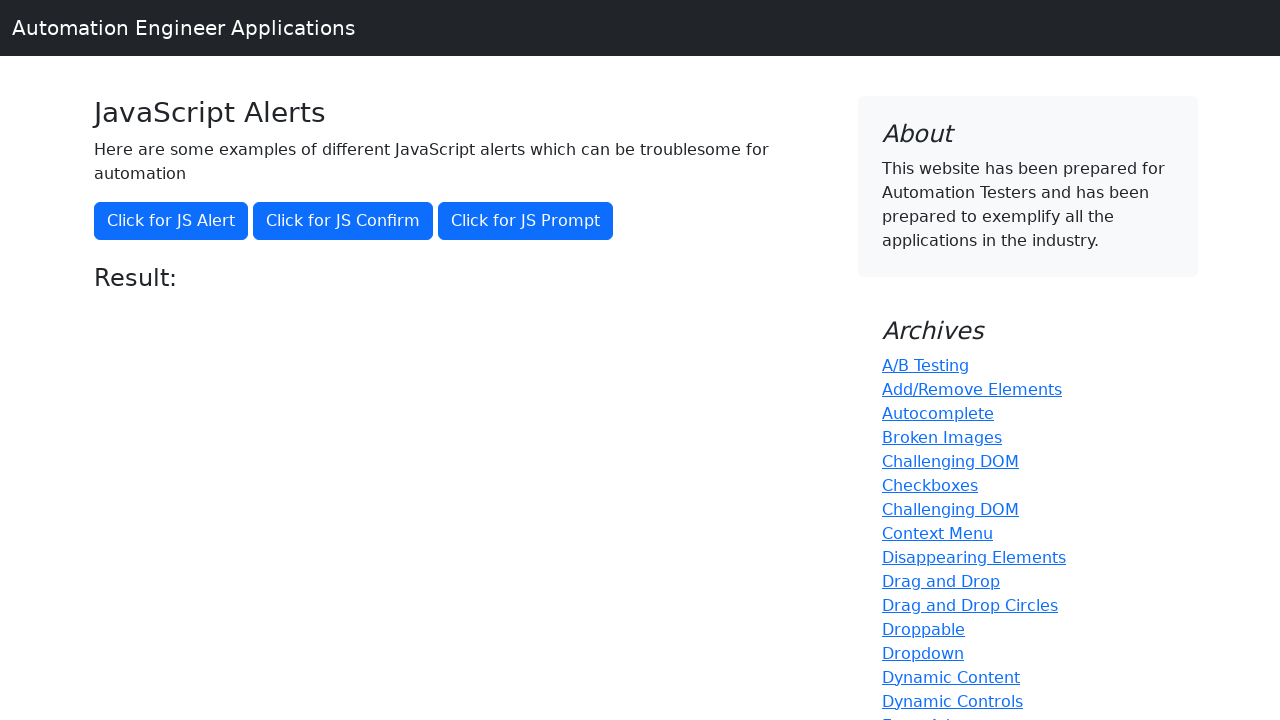

Set up dialog handler to dismiss any dialogs
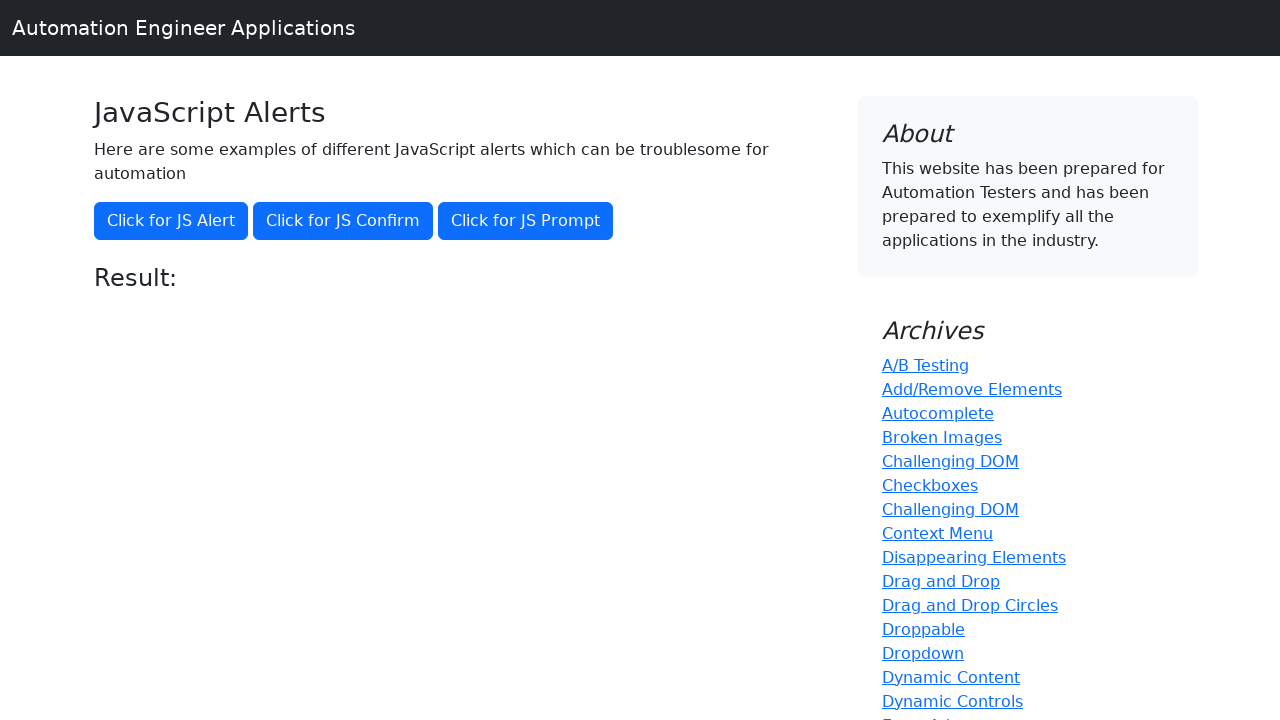

Clicked button to trigger JavaScript confirm dialog at (343, 221) on button[onclick='jsConfirm()']
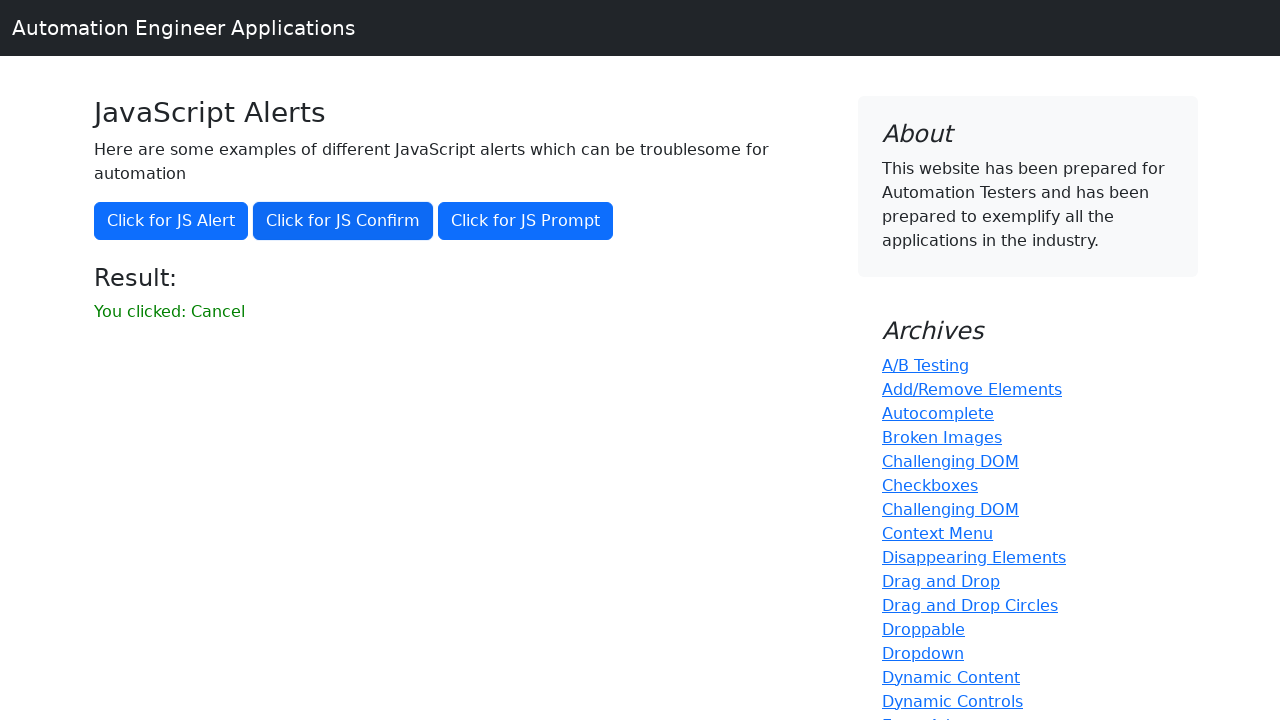

Retrieved result message text
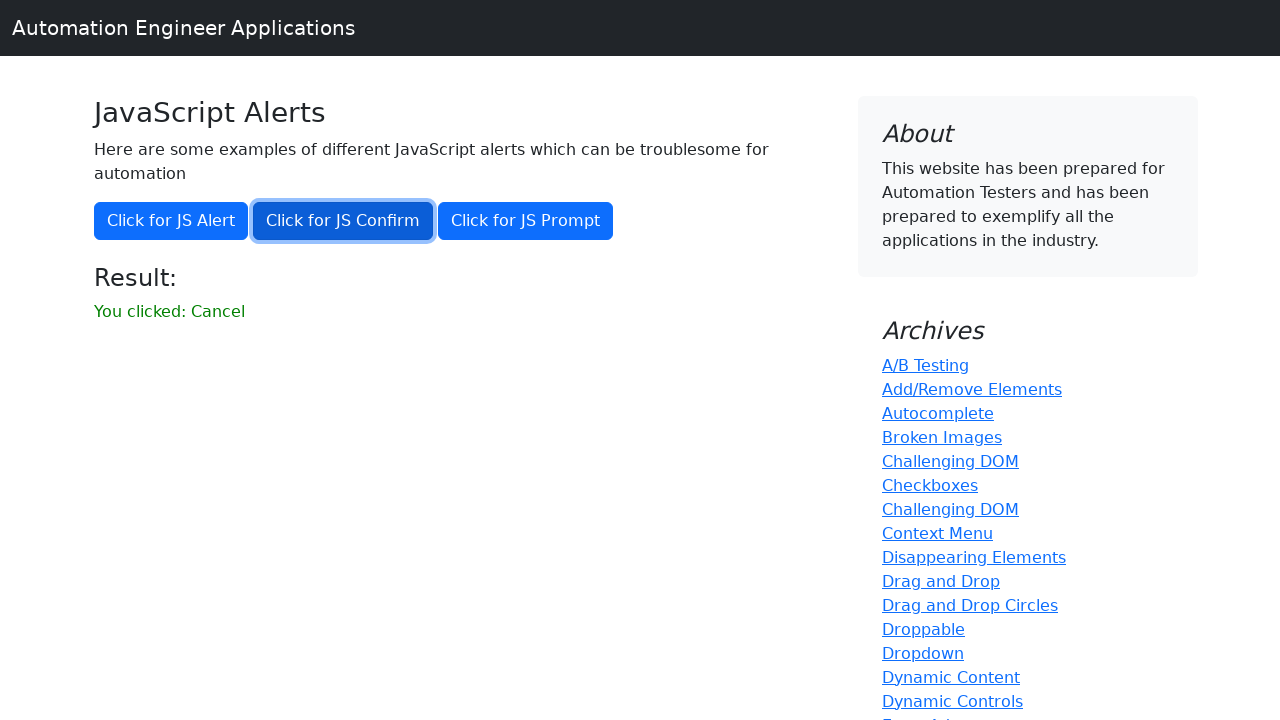

Verified that result message does not contain 'successfuly'
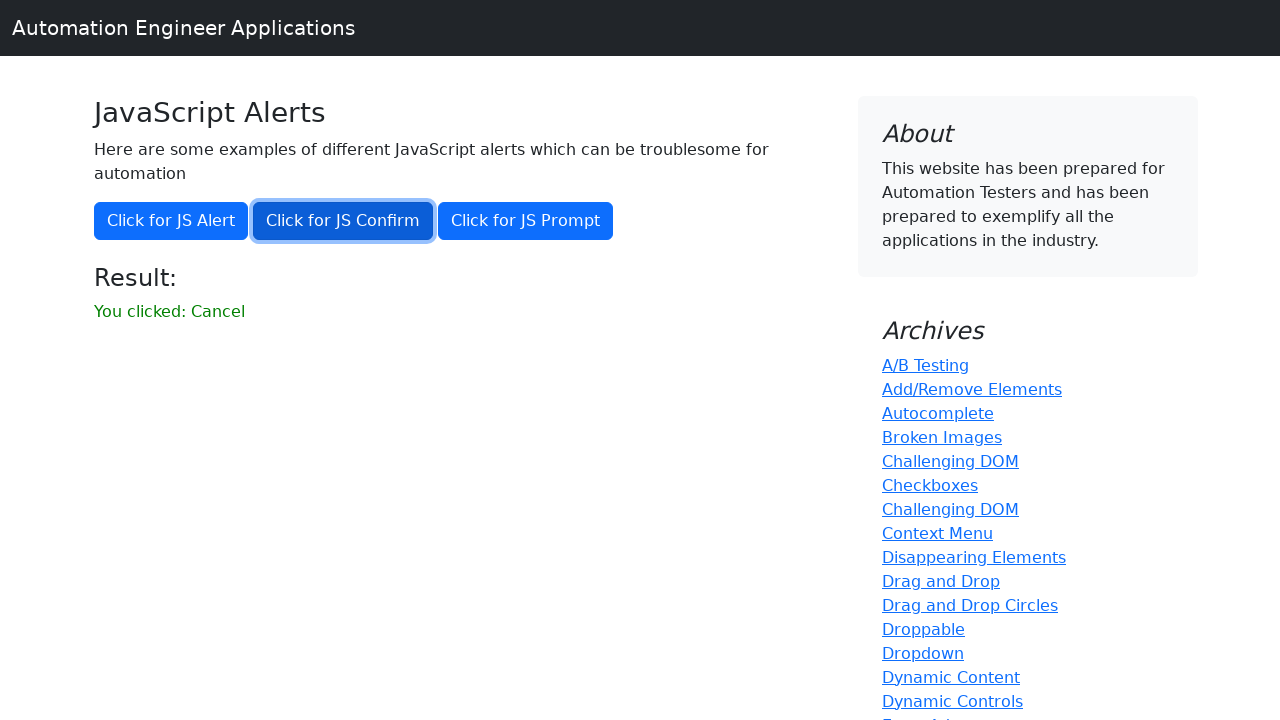

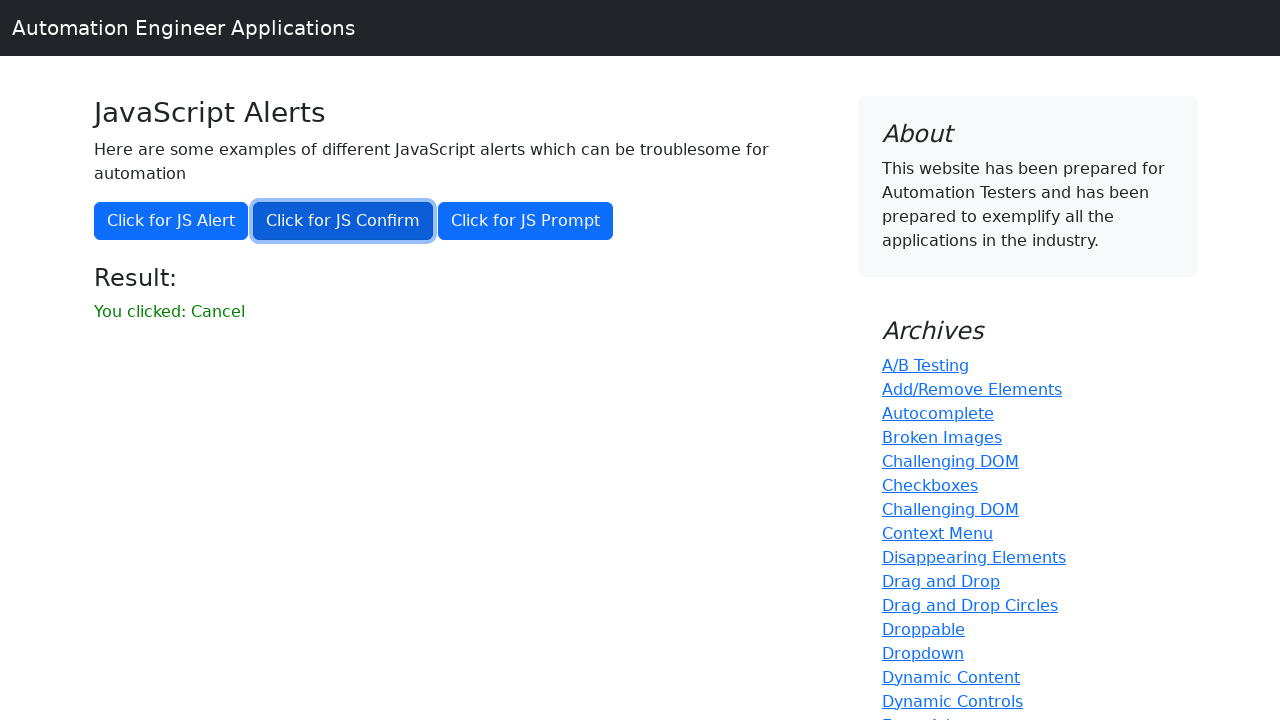